Tests form validation by entering only a password and clicking login, verifying that a username required error appears

Starting URL: https://demo.applitools.com/hackathon.html

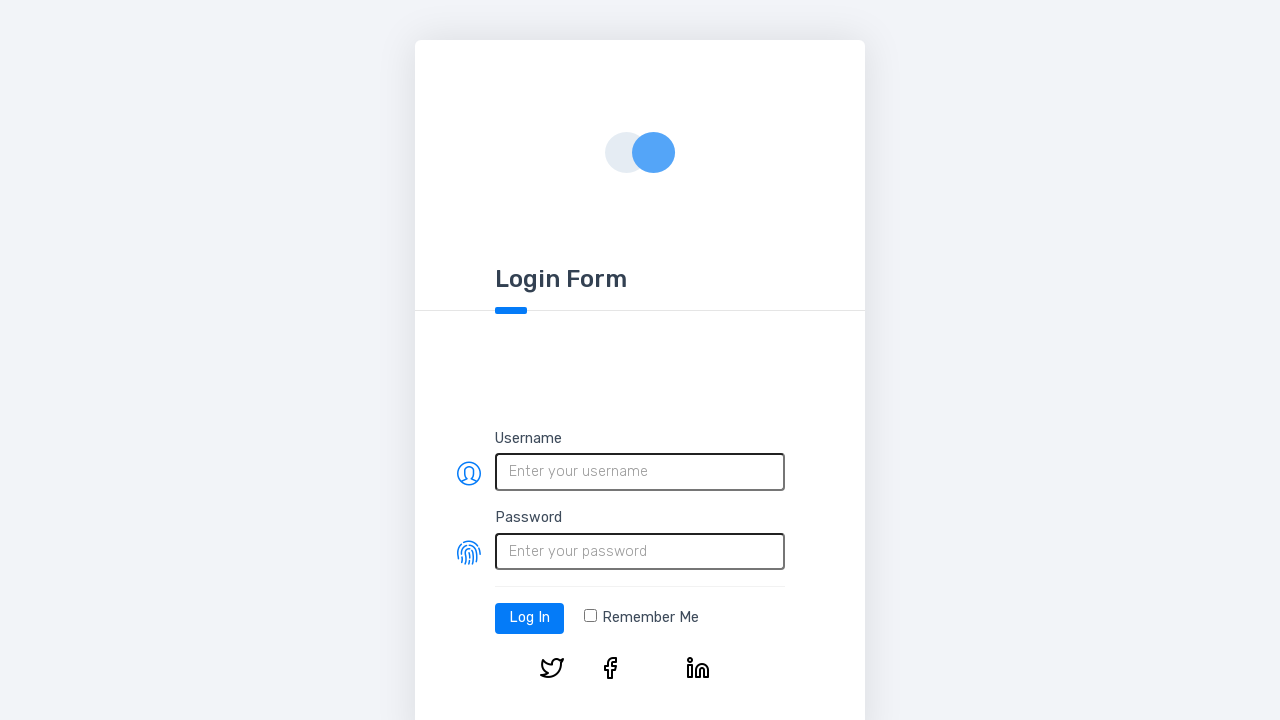

Cleared password field on #password
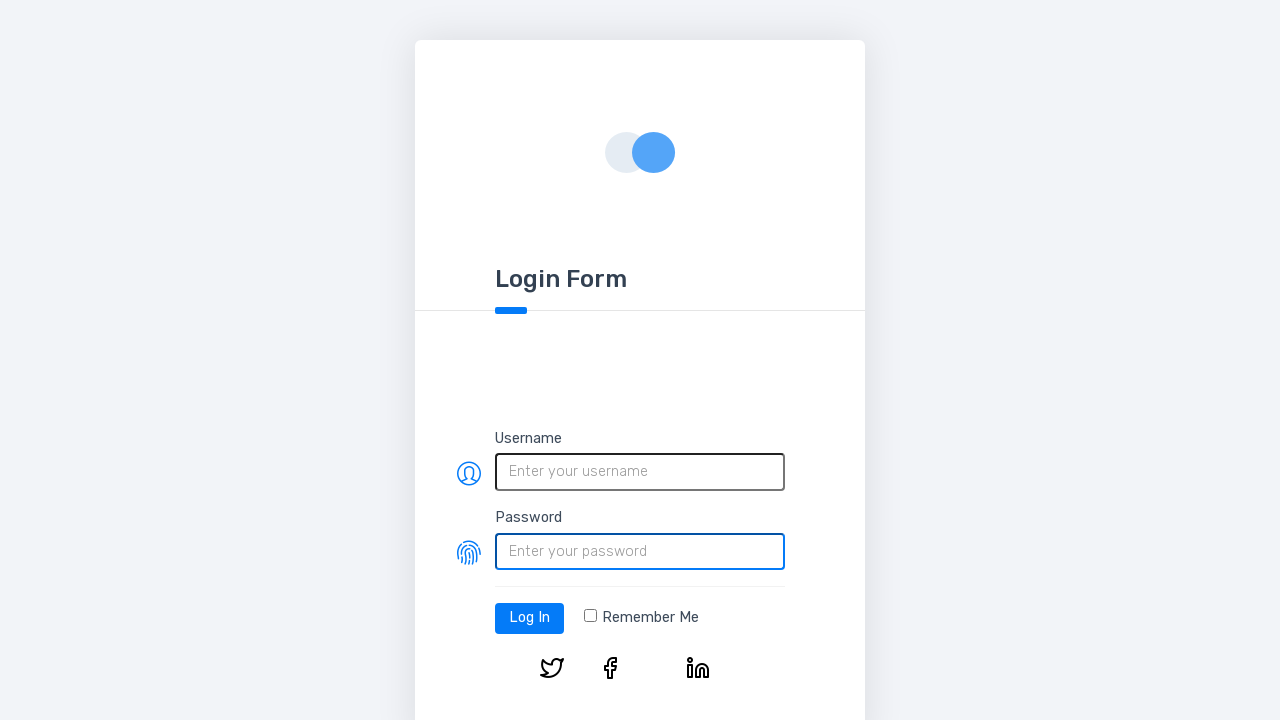

Filled password field with 'lovelace' on #password
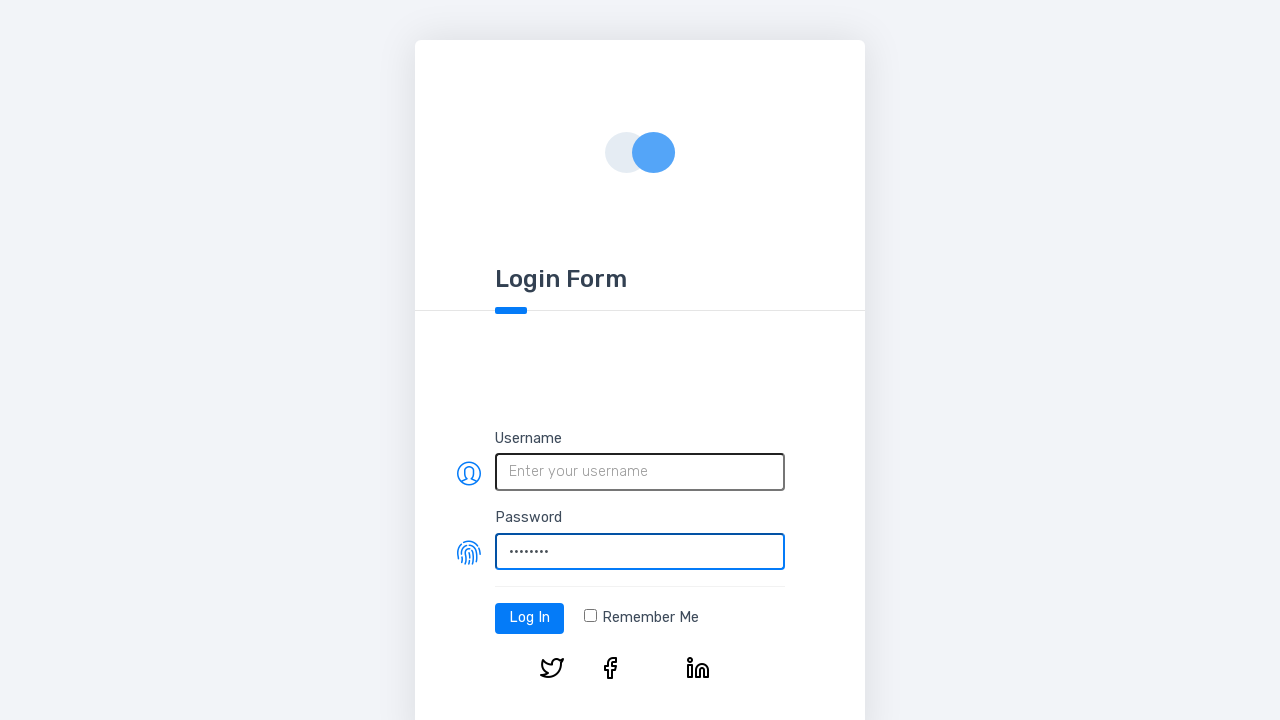

Clicked login button at (530, 618) on #log-in
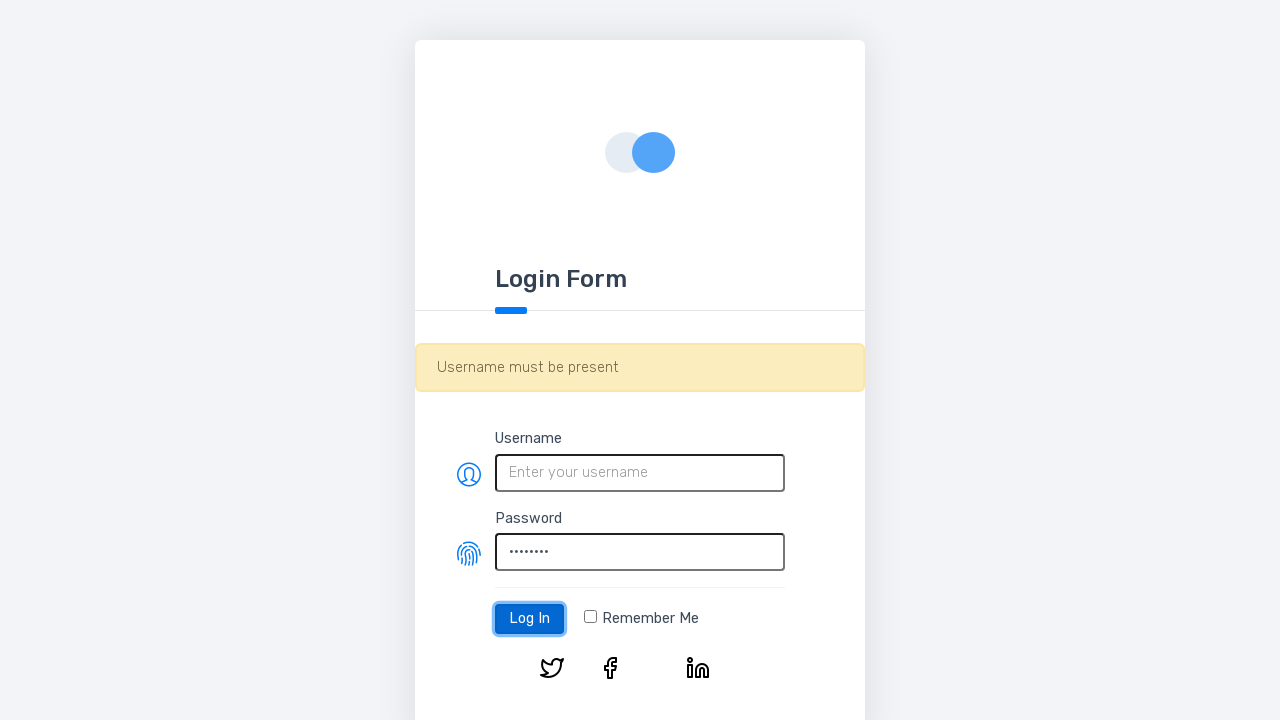

Username required error alert appeared
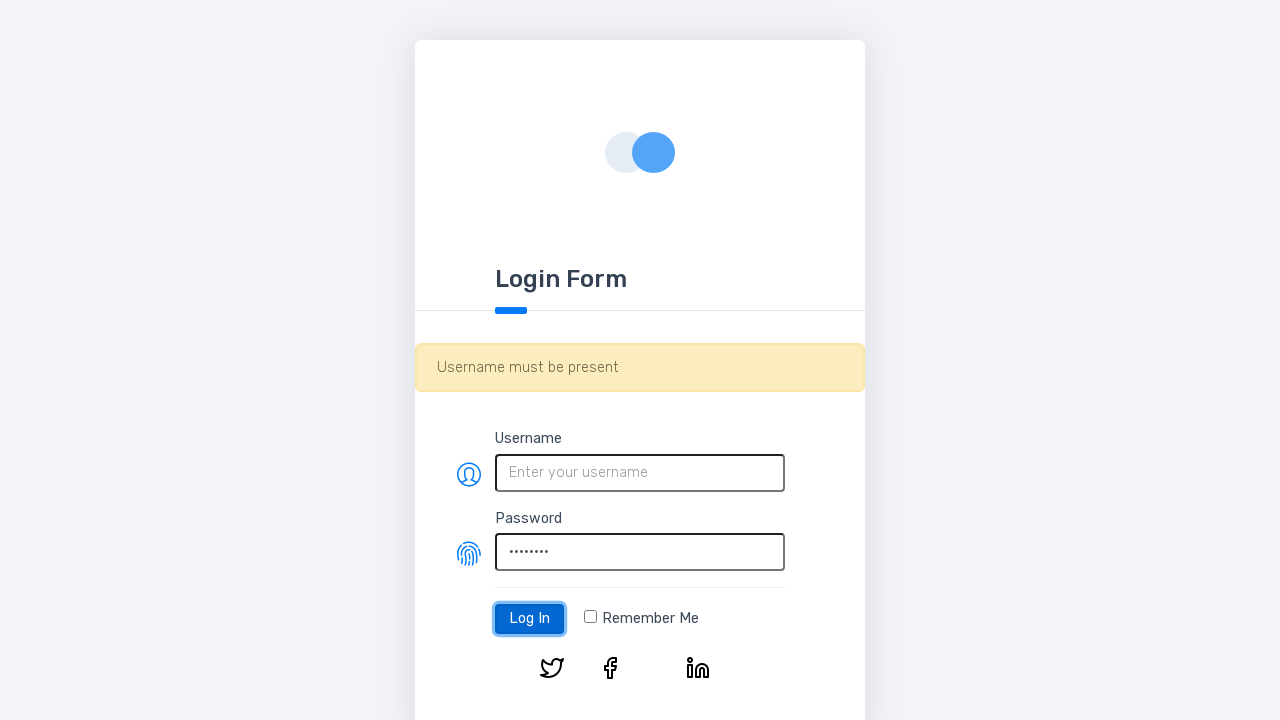

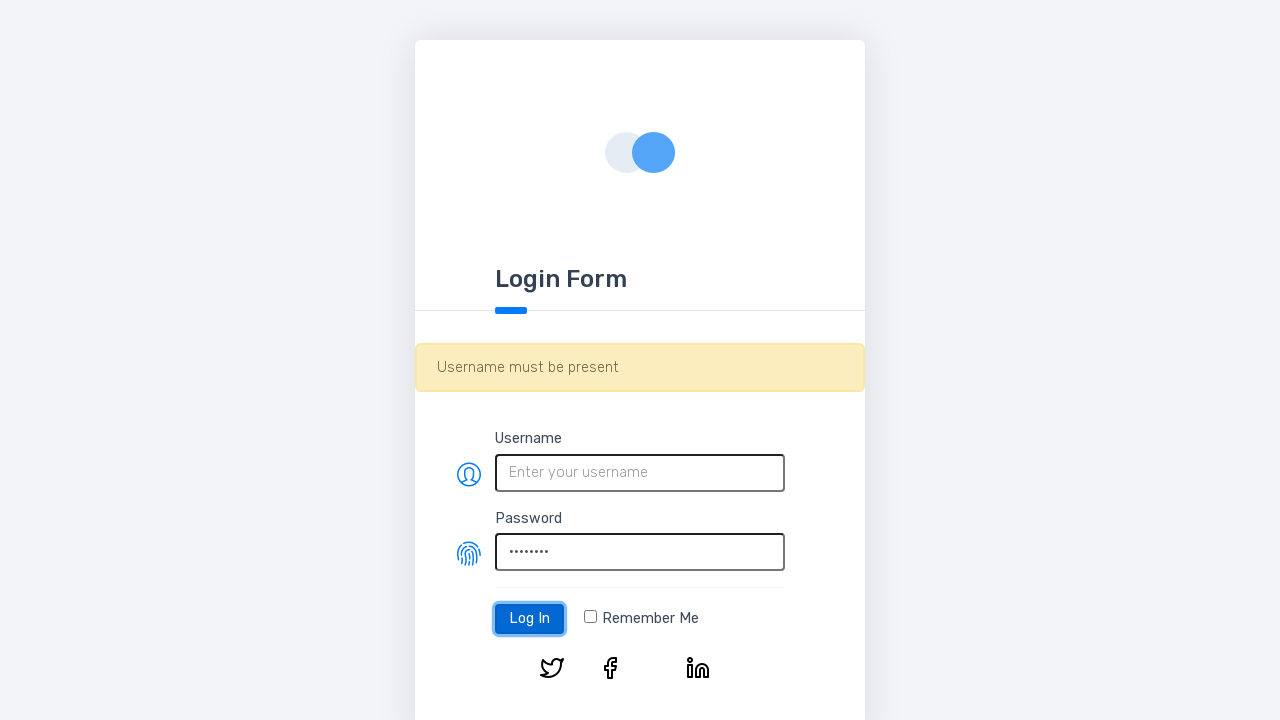